Tests keyboard key press functionality by sending SPACE and LEFT arrow keys to a target element and verifying the displayed result text confirms the correct keys were pressed.

Starting URL: http://the-internet.herokuapp.com/key_presses

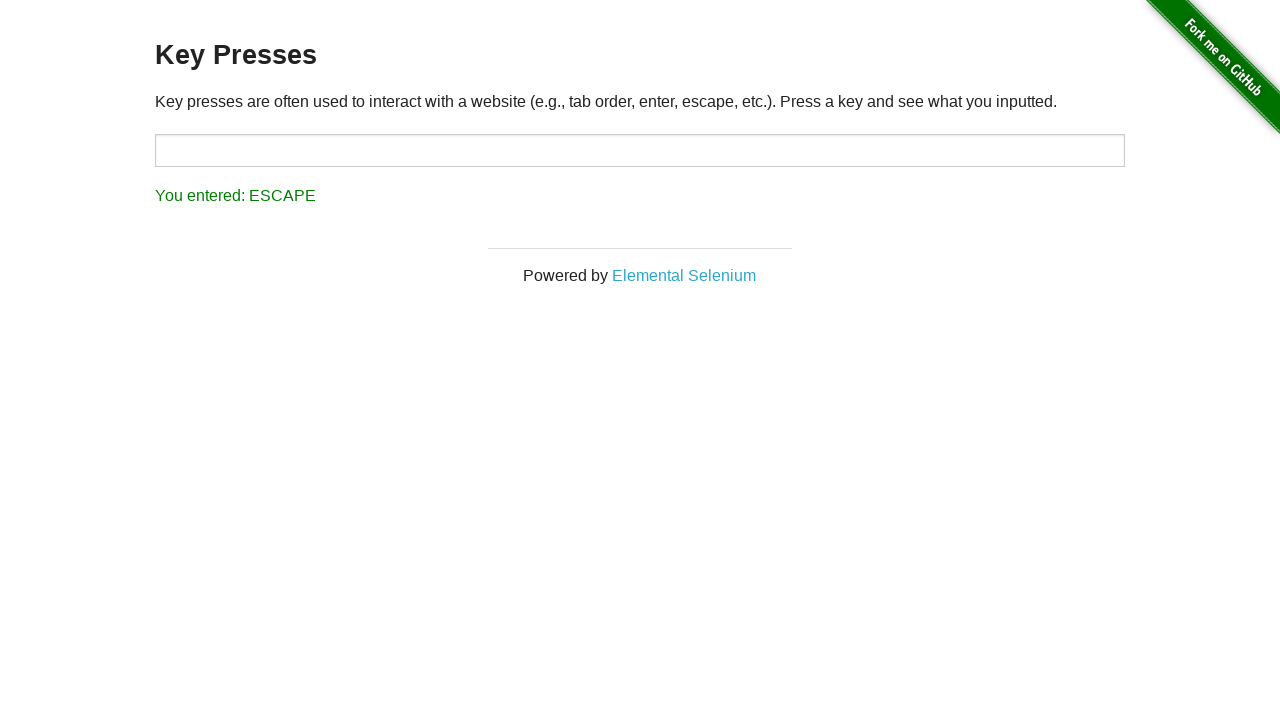

Pressed SPACE key on target element on #target
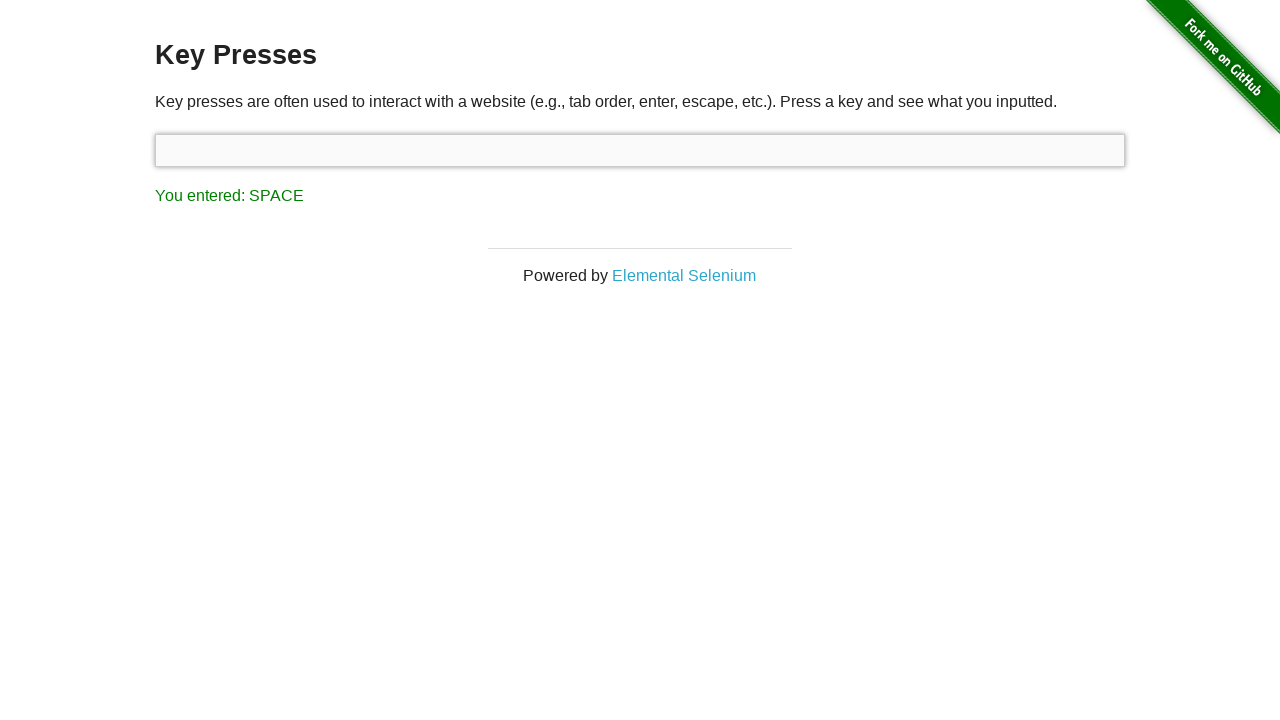

Result element loaded after SPACE key press
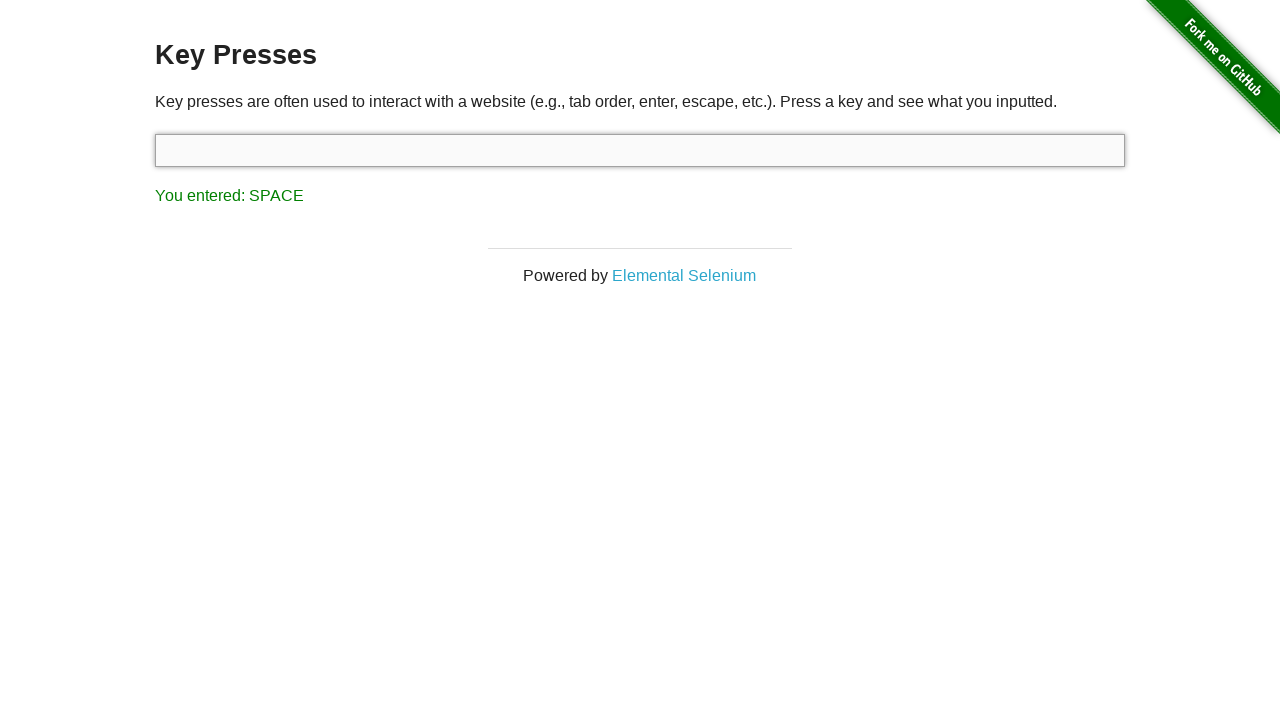

Verified result text confirms SPACE key was pressed
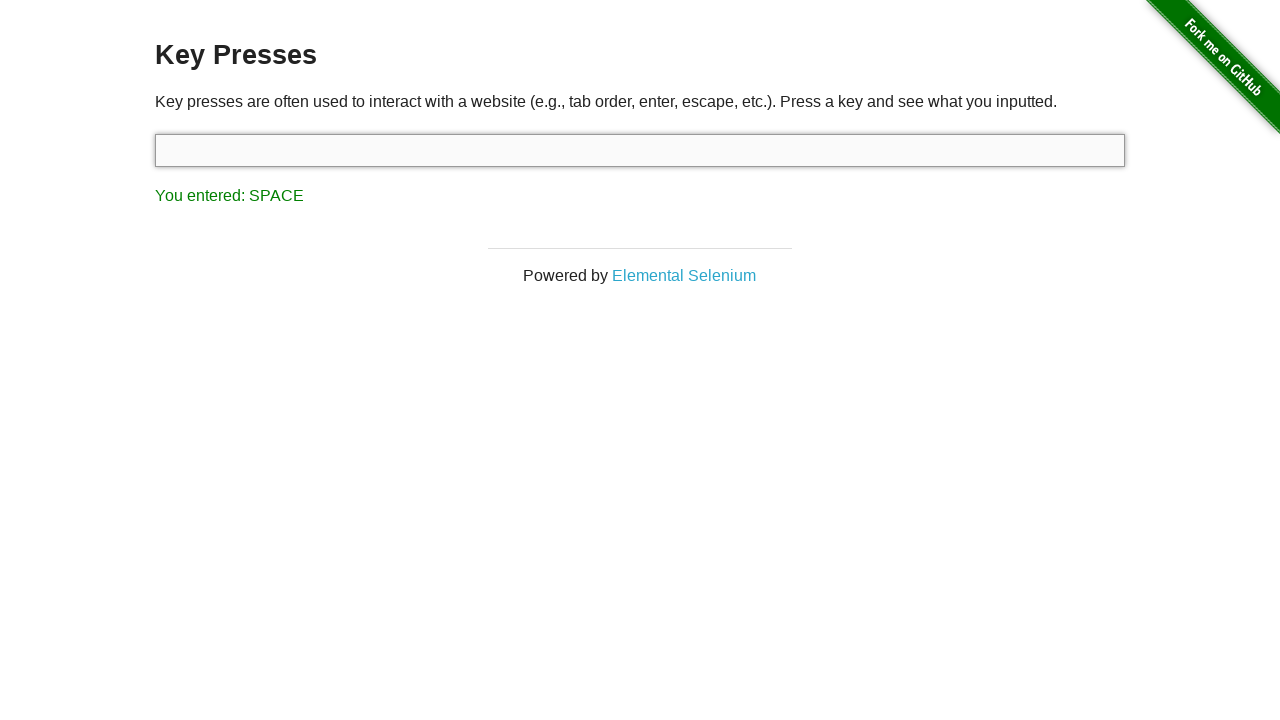

Pressed LEFT arrow key
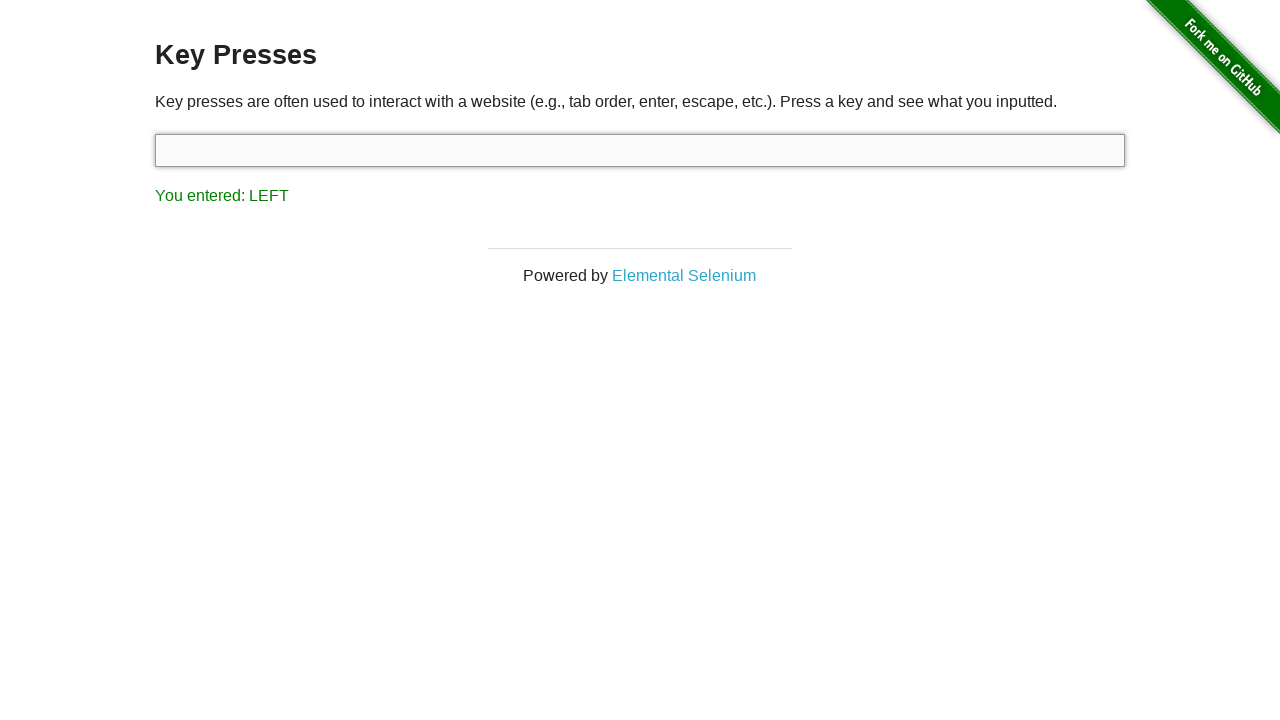

Verified result text confirms LEFT arrow key was pressed
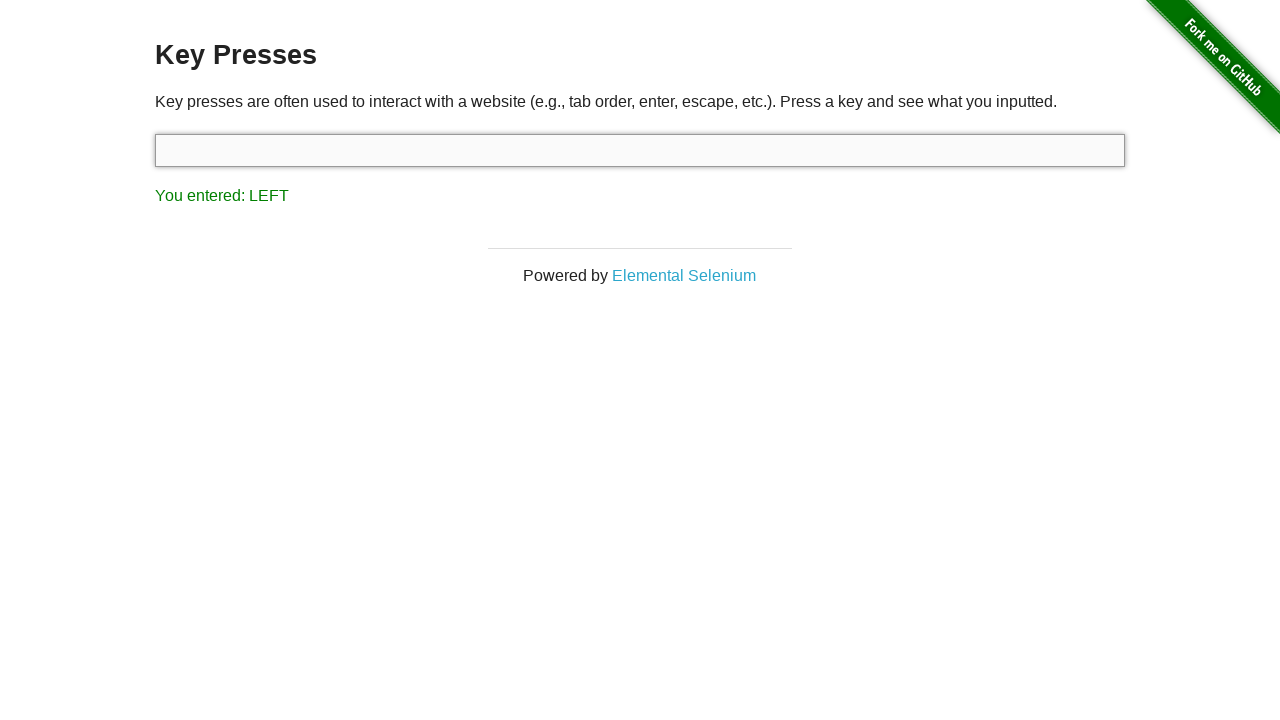

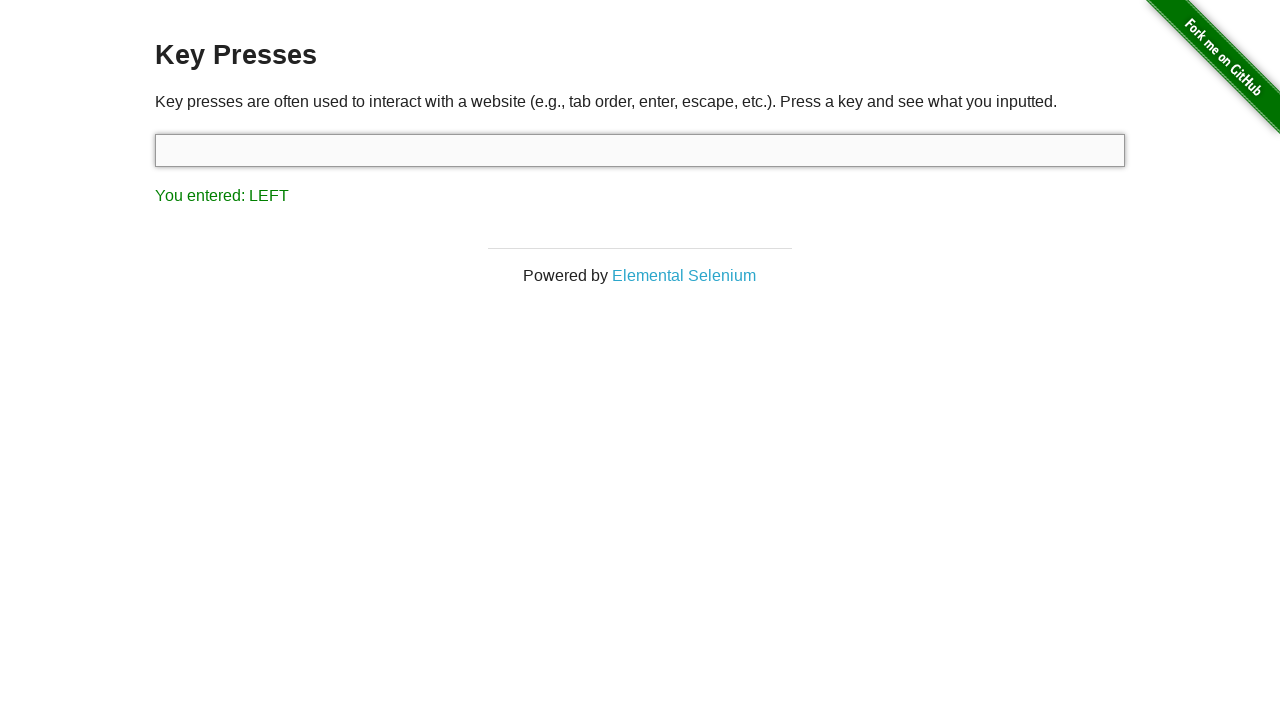